Tests an Angular e-commerce application by browsing products, adding an item to cart, and modifying the quantity in the cart

Starting URL: https://rahulshettyacademy.com/angularAppdemo/

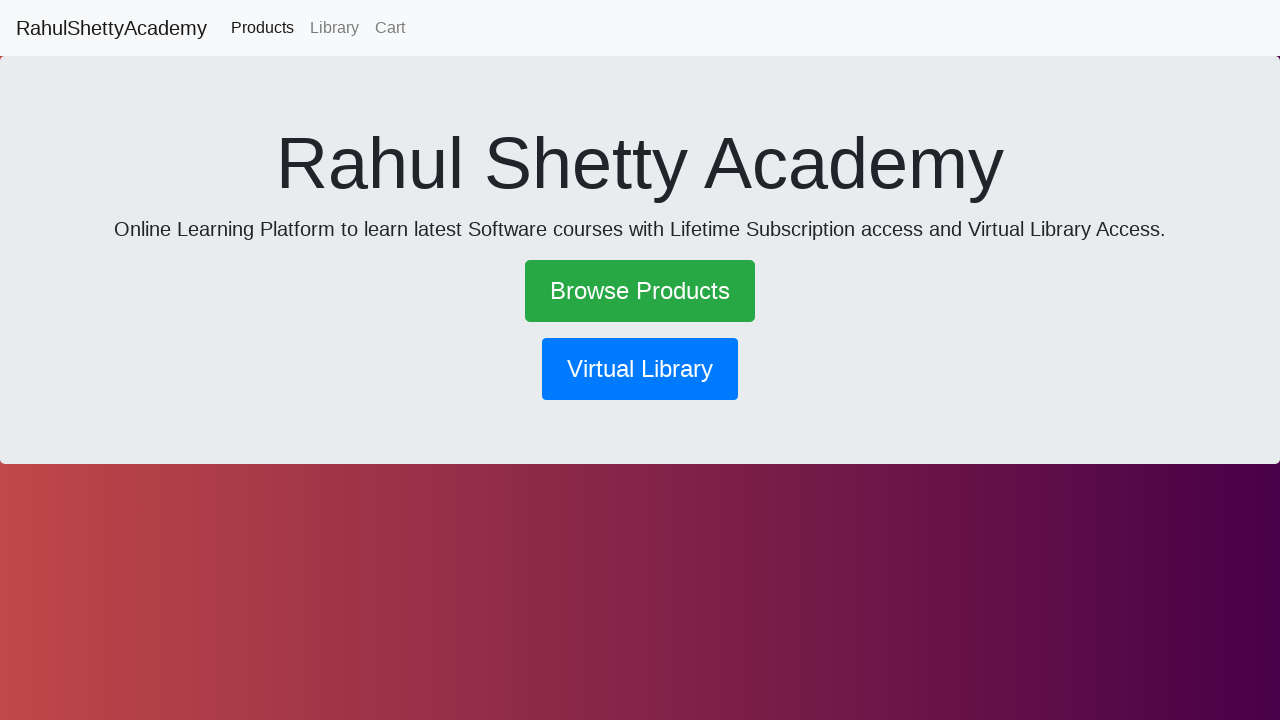

Clicked Browse Products link at (640, 291) on text=Browse Products
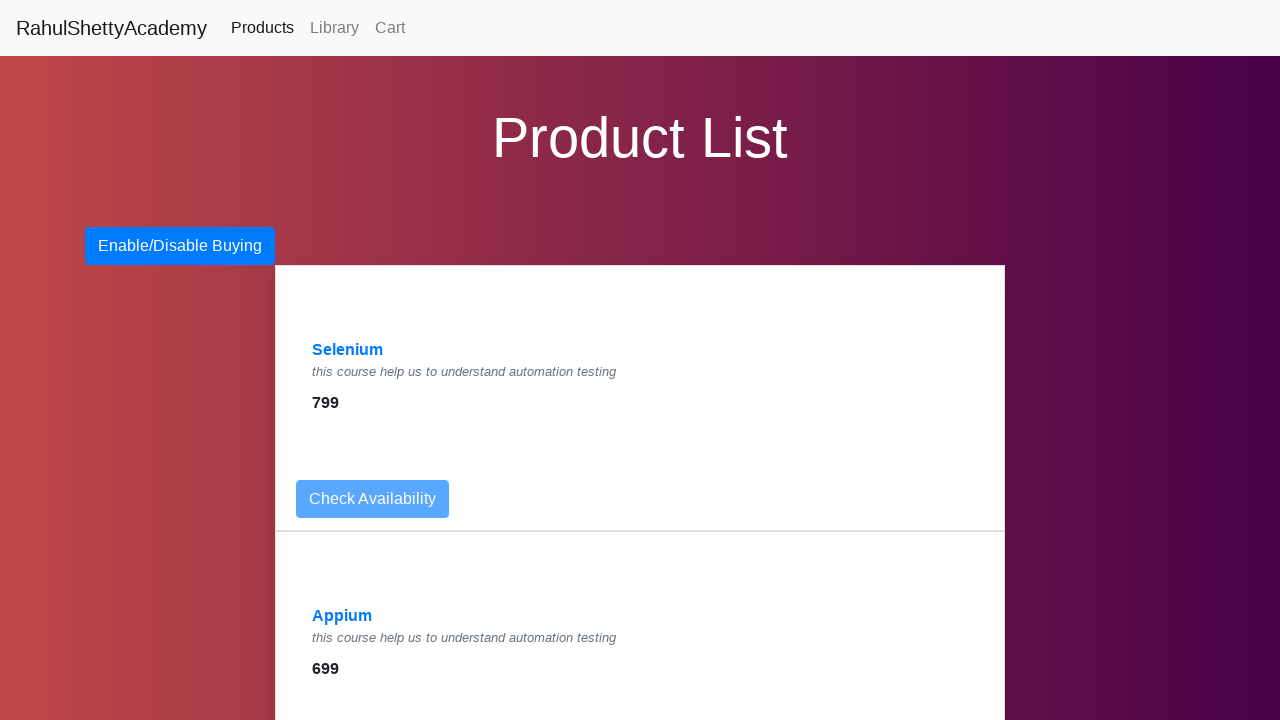

Clicked on Selenium product link at (348, 350) on a:has-text('Selenium')
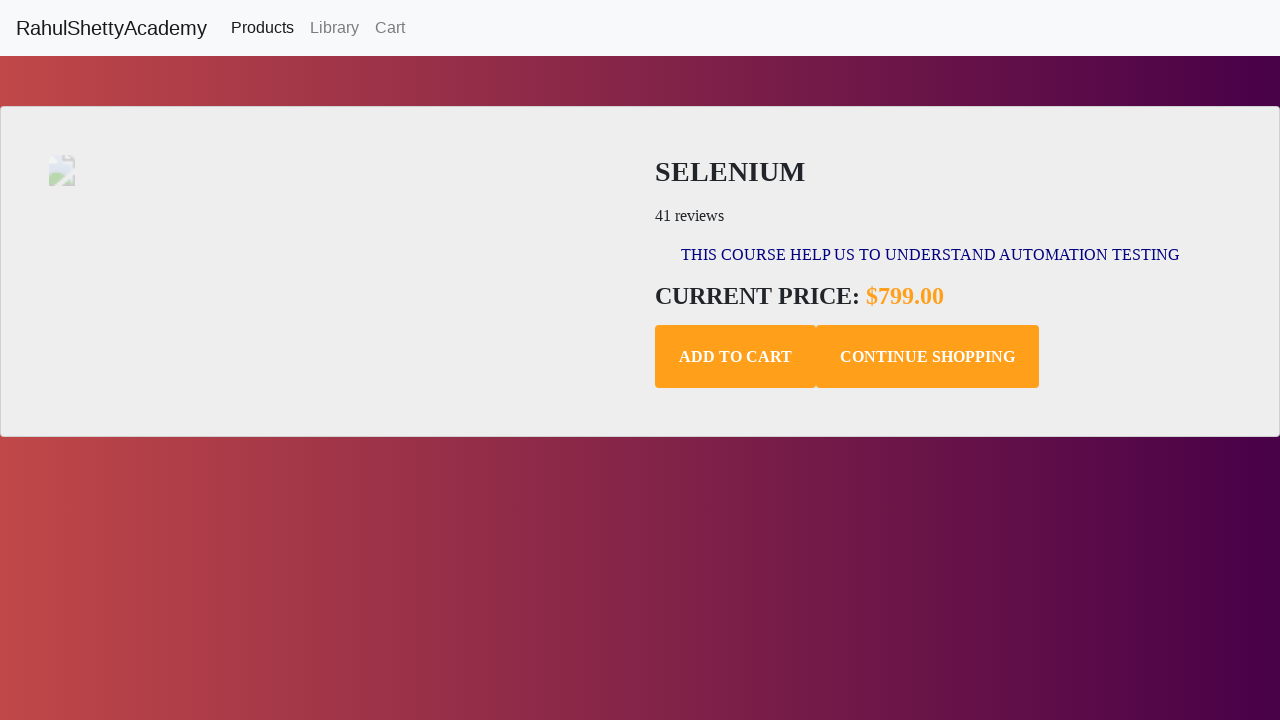

Added Selenium product to cart at (736, 357) on .add-to-cart
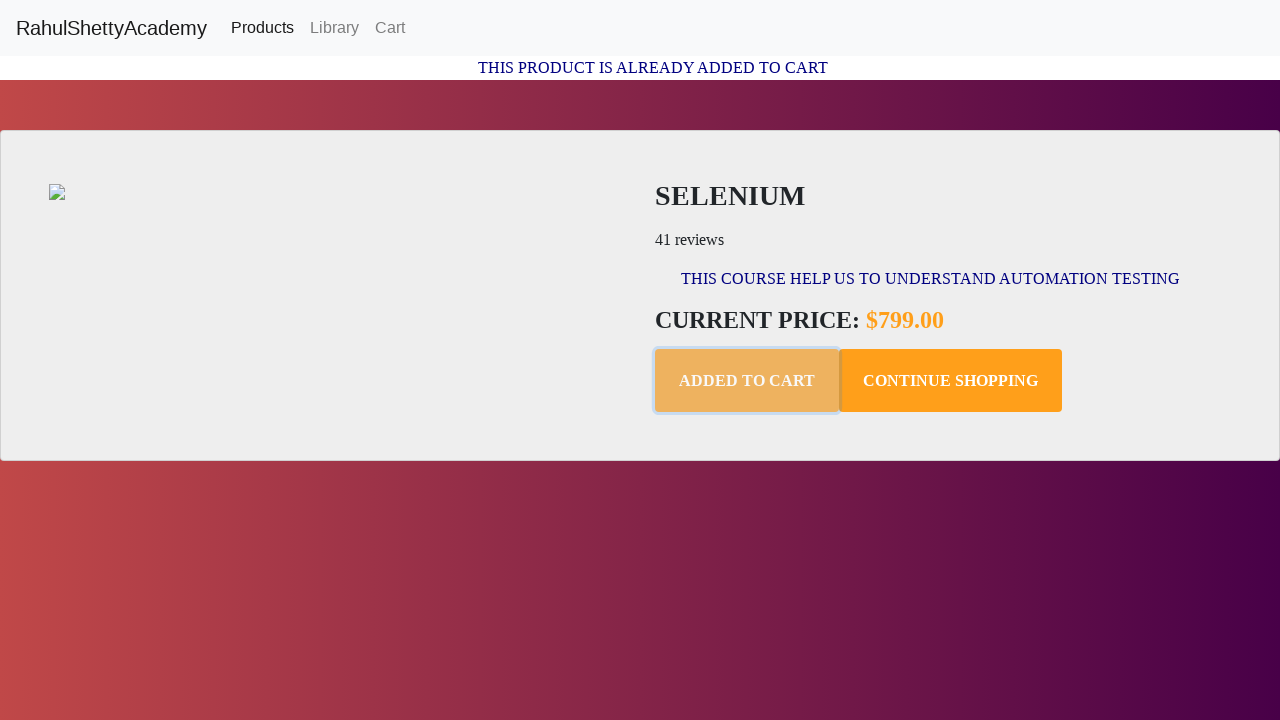

Navigated to shopping cart at (390, 28) on a:has-text('Cart')
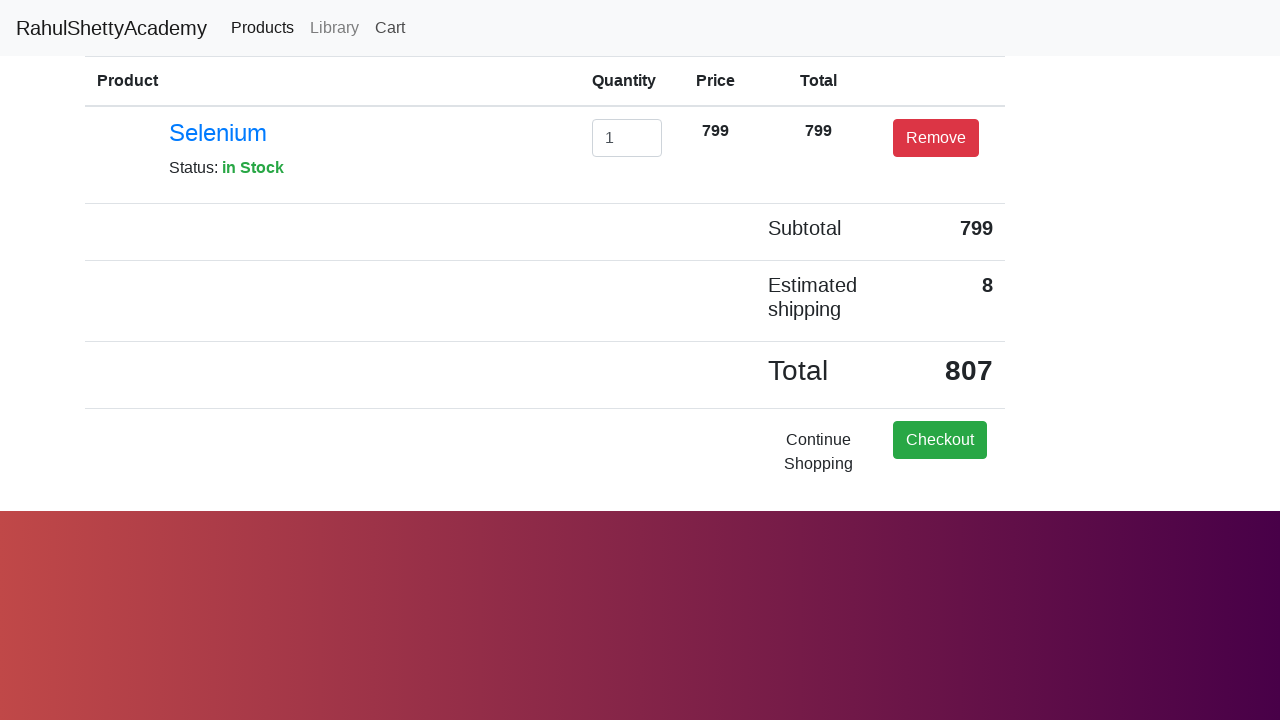

Cleared quantity input field in cart on #exampleInputEmail1
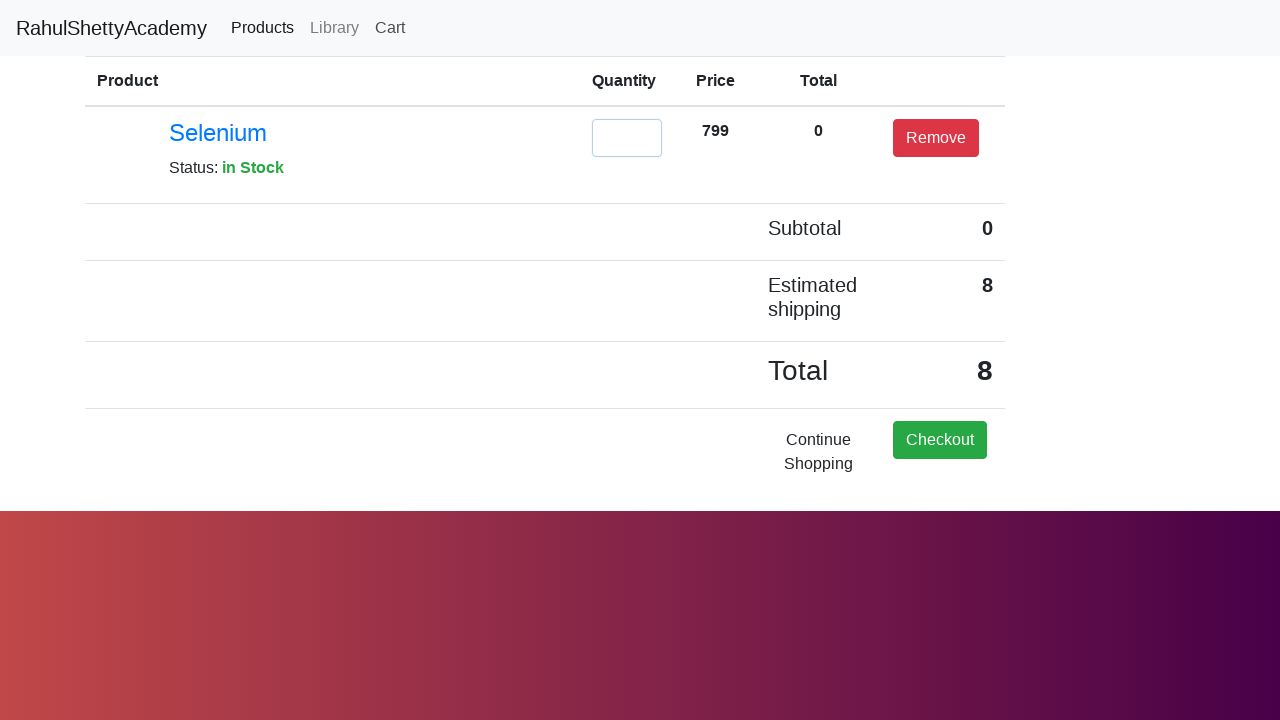

Updated product quantity to 2 in cart on #exampleInputEmail1
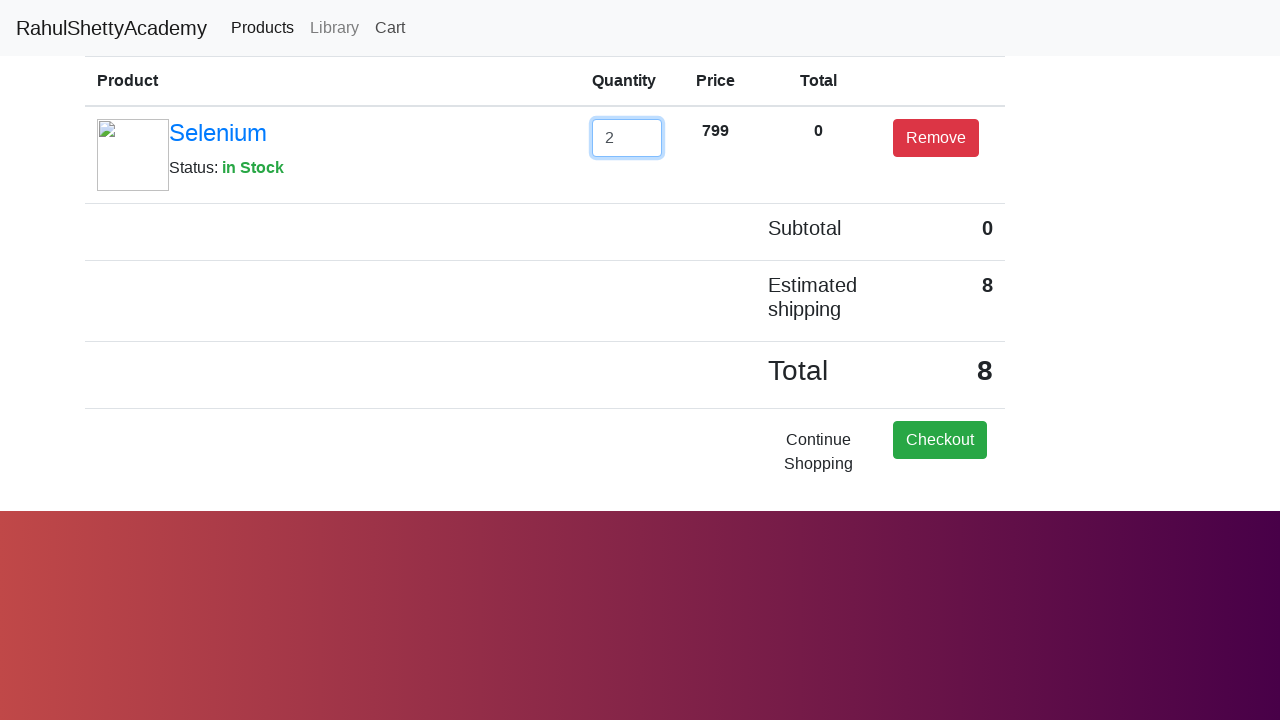

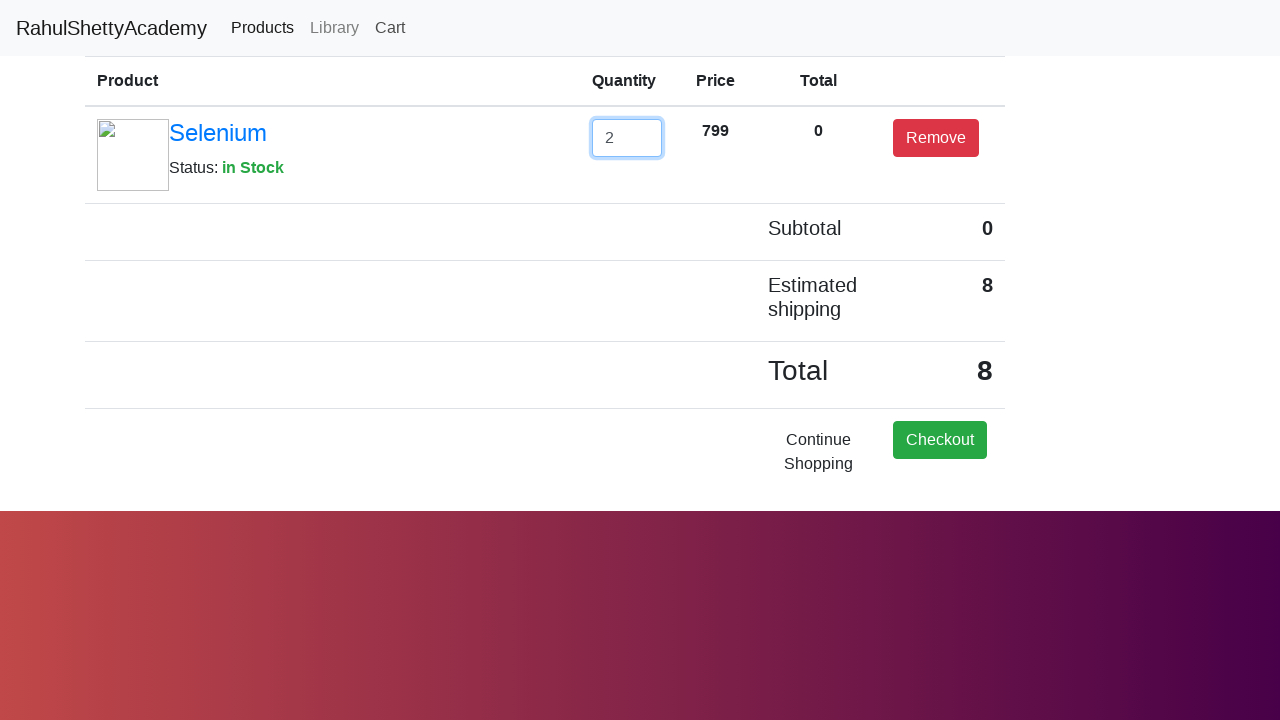